Navigates to the broken images test page on the-internet.herokuapp.com and sets the browser window to fullscreen mode

Starting URL: https://the-internet.herokuapp.com/broken_images

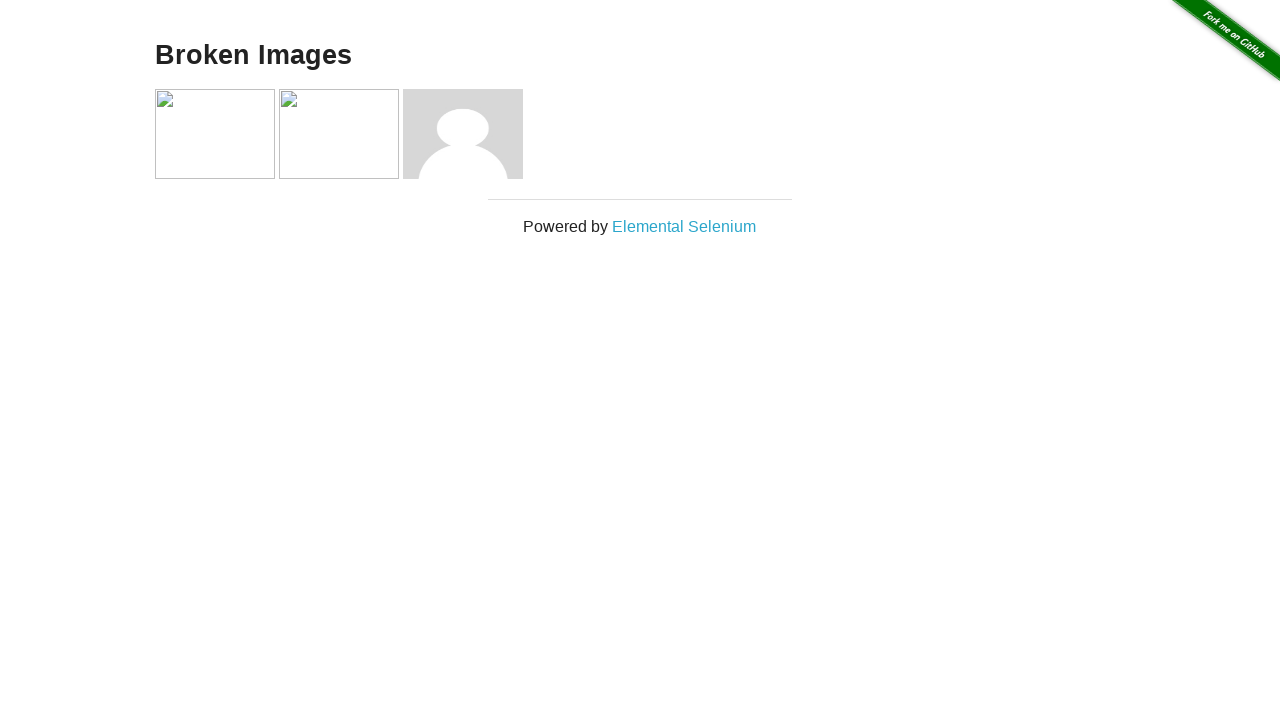

Navigated to the broken images test page
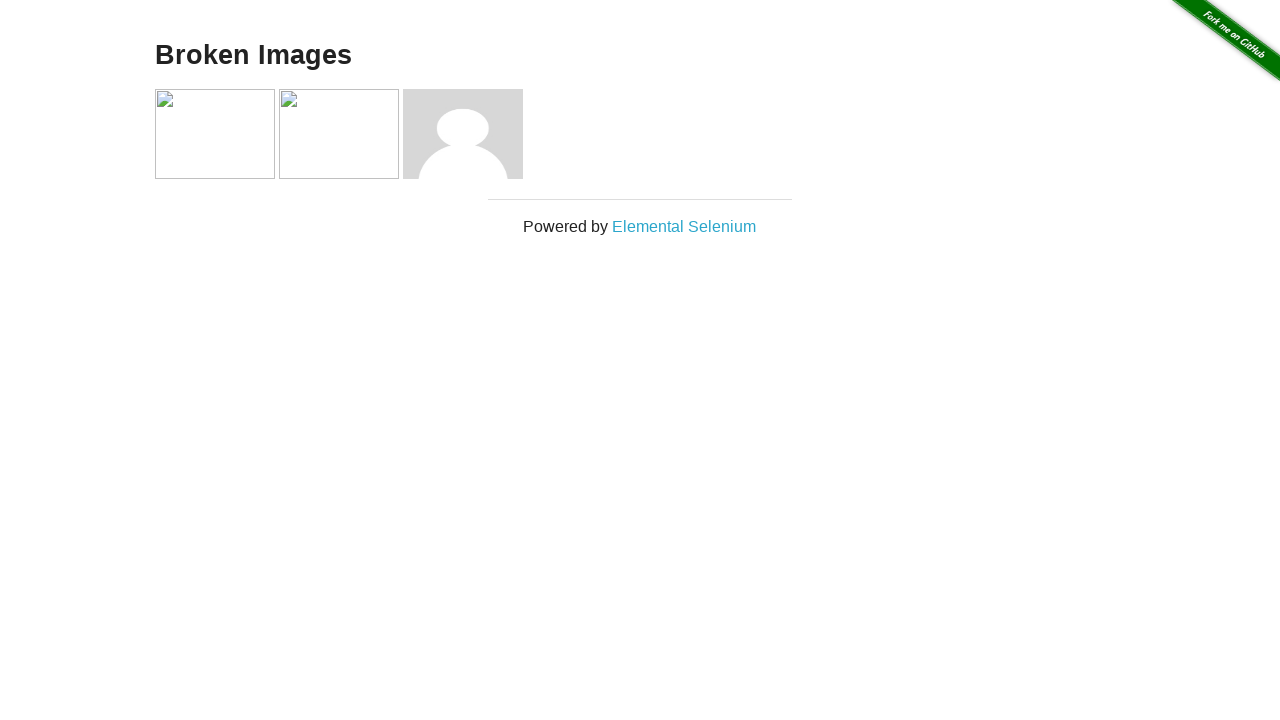

Set browser window to fullscreen mode (1920x1080)
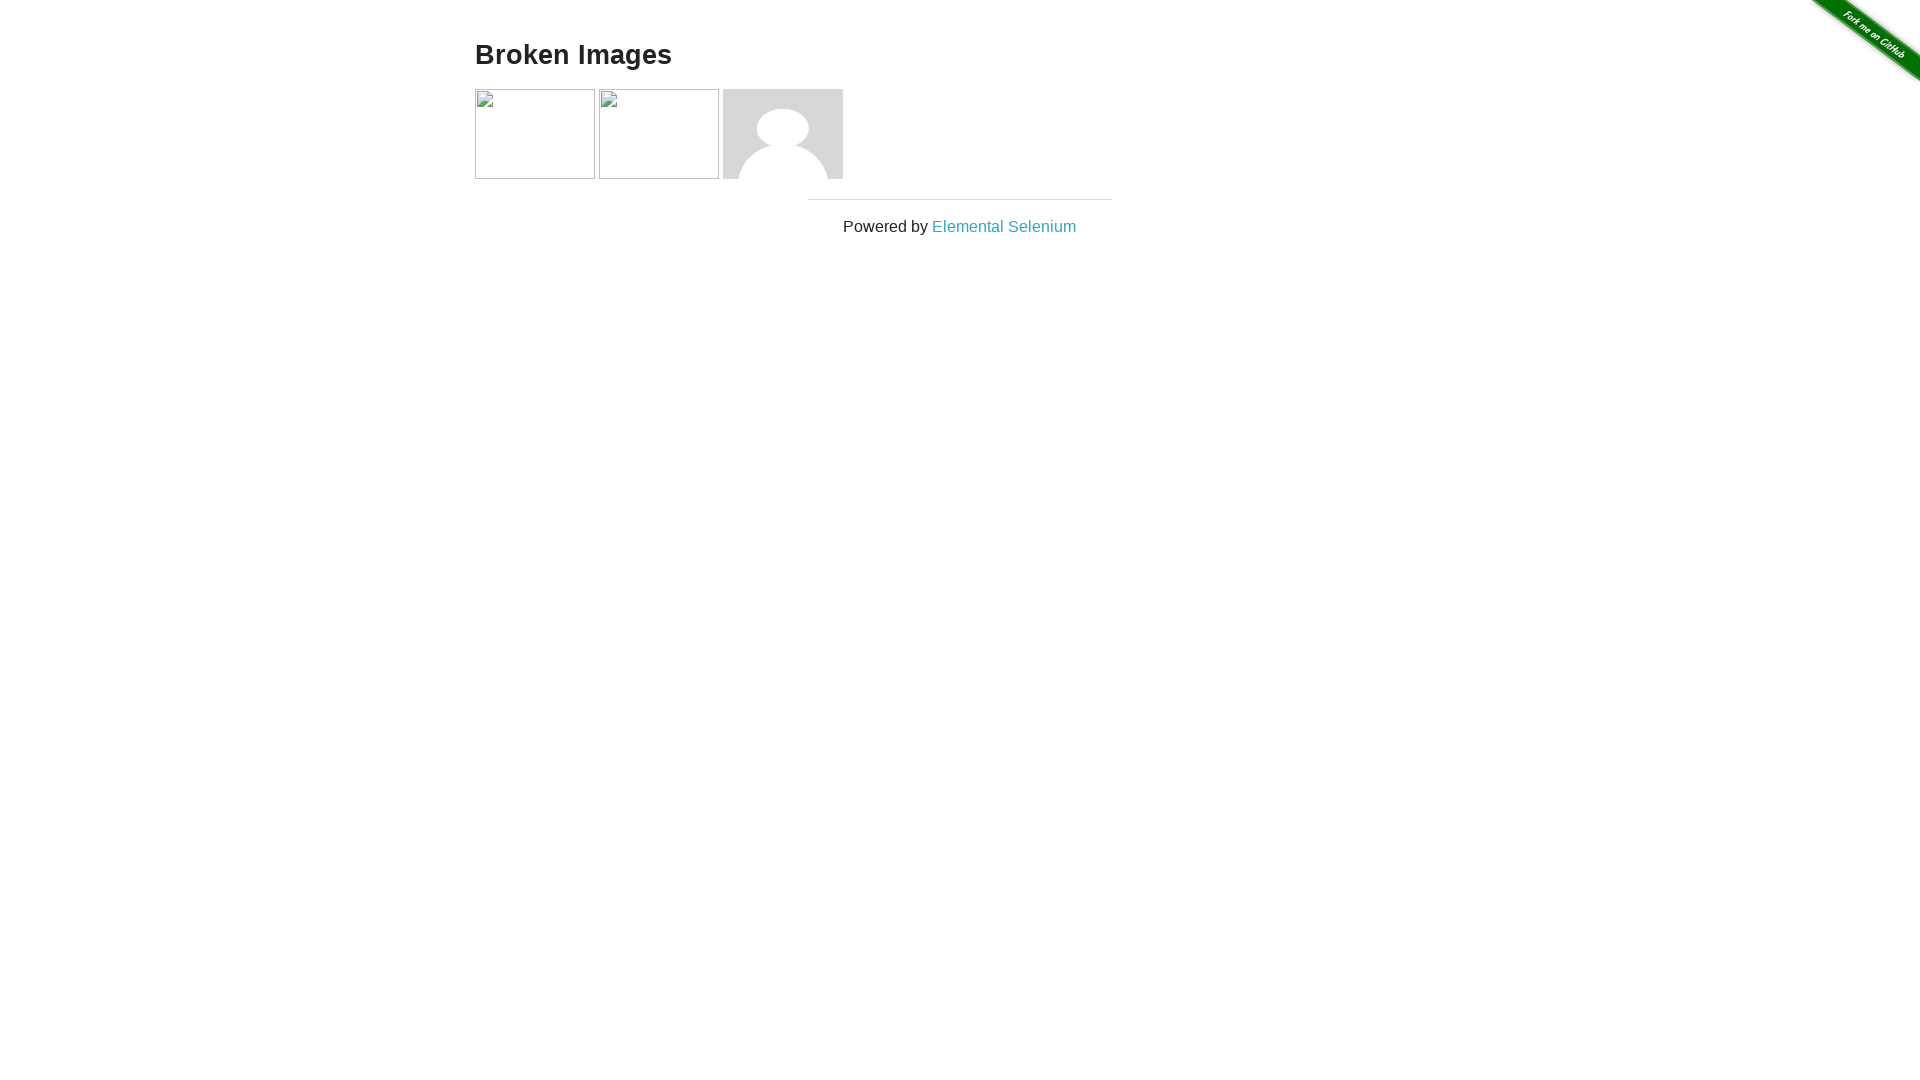

Page content loaded and images are visible
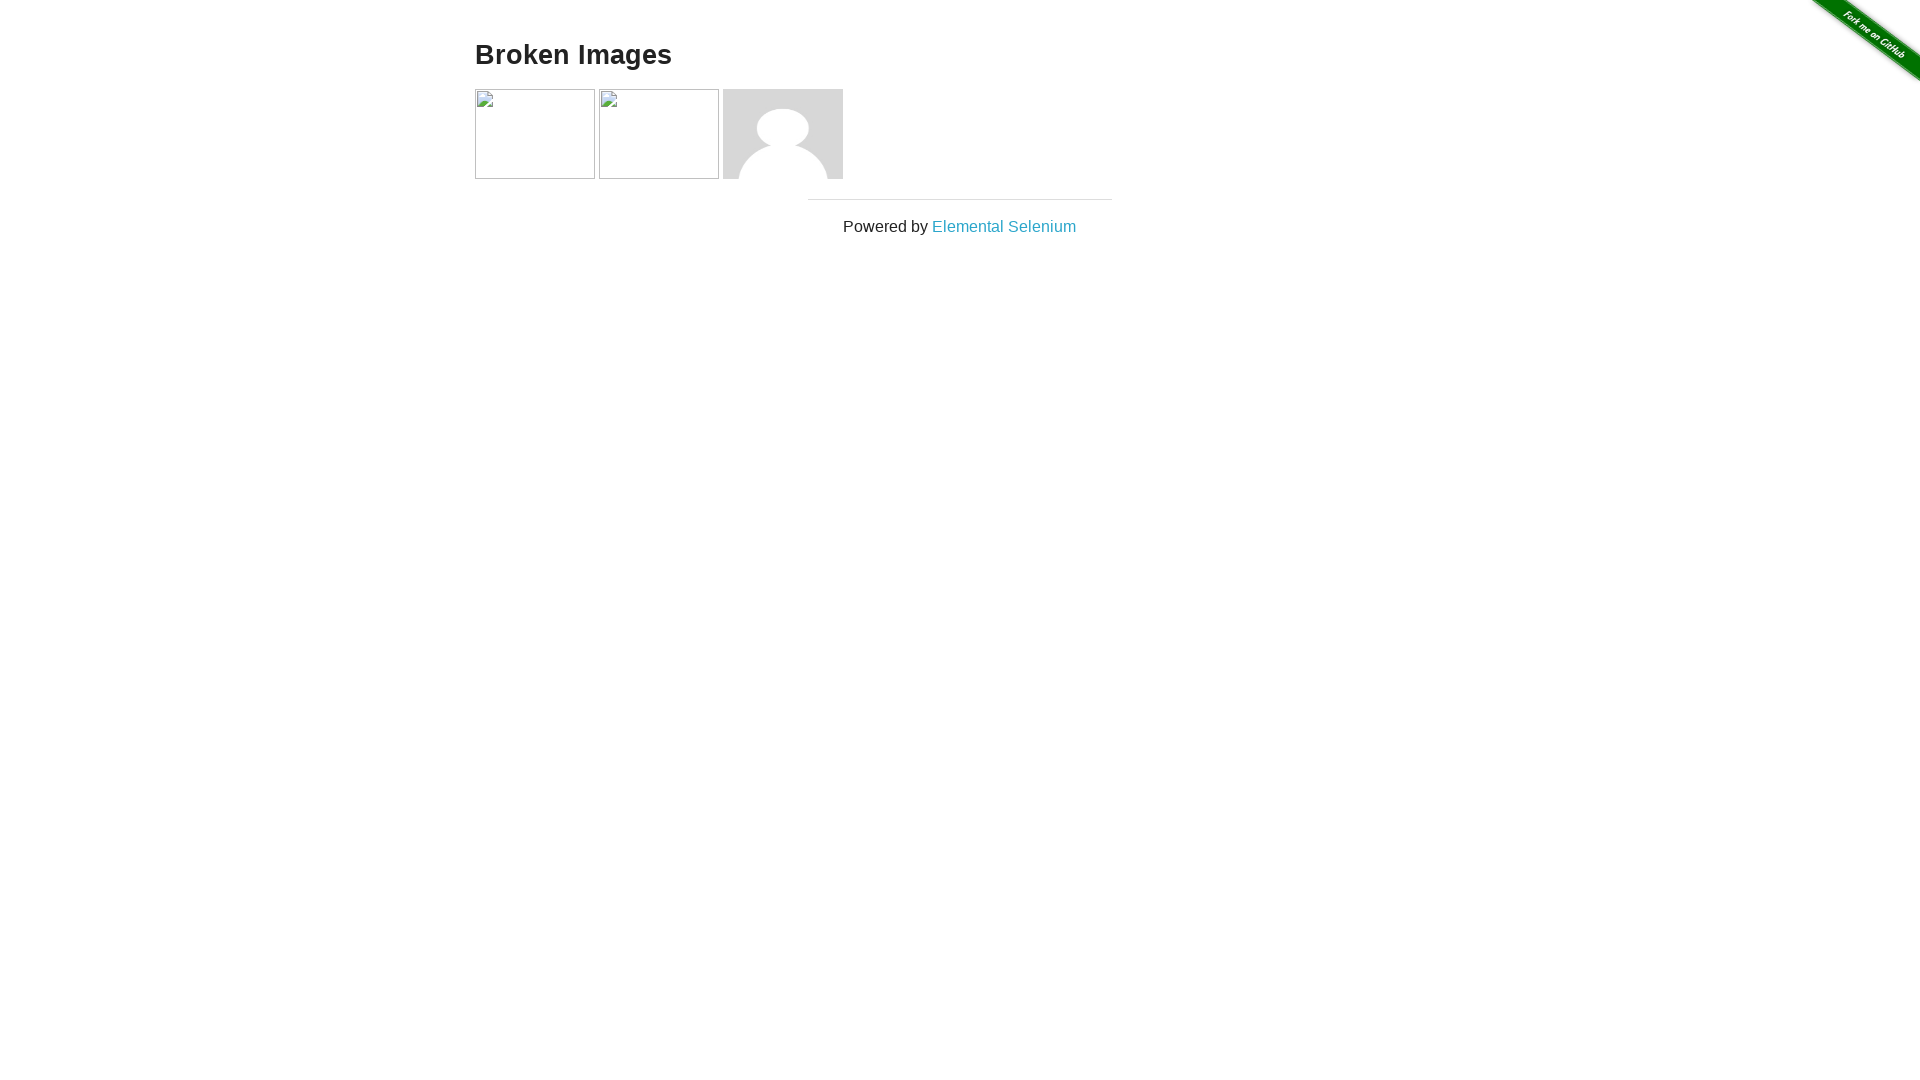

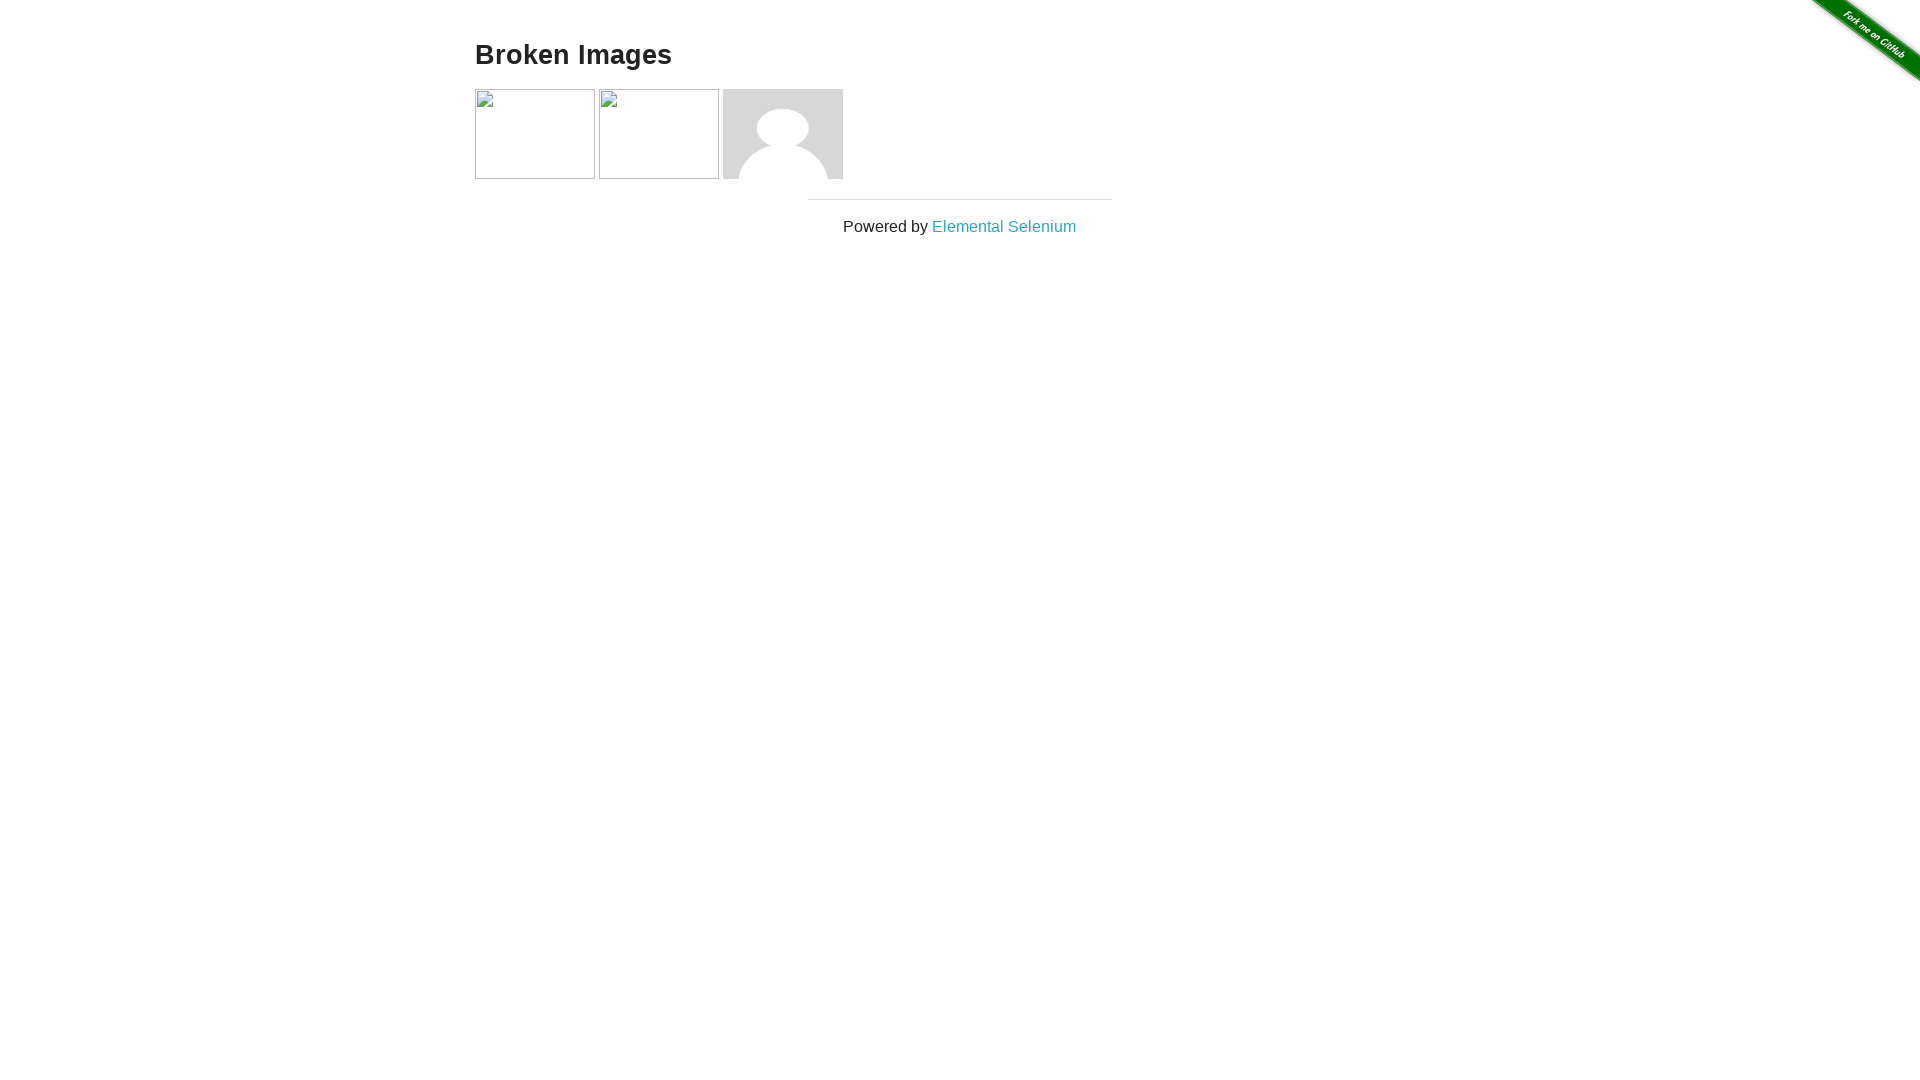